Tests multiple window handling by opening a new window, navigating to a different page, and verifying that two windows are open

Starting URL: http://the-internet.herokuapp.com/windows

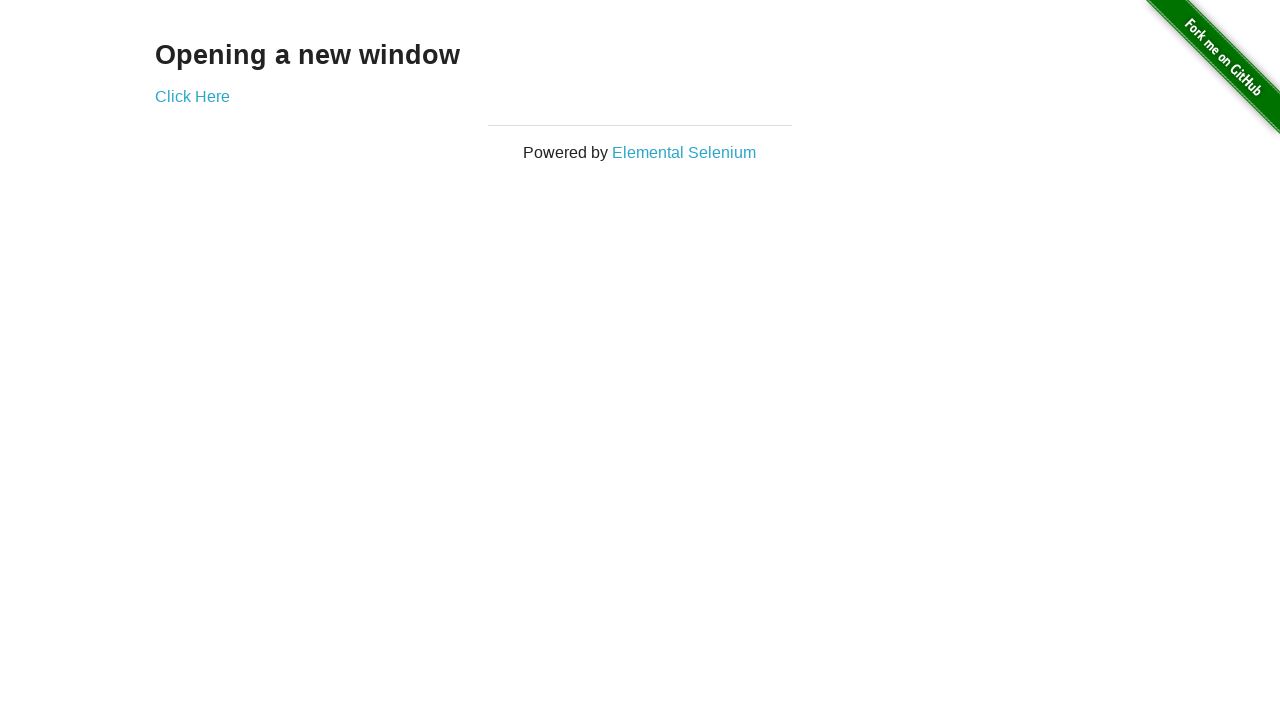

Opened a new window
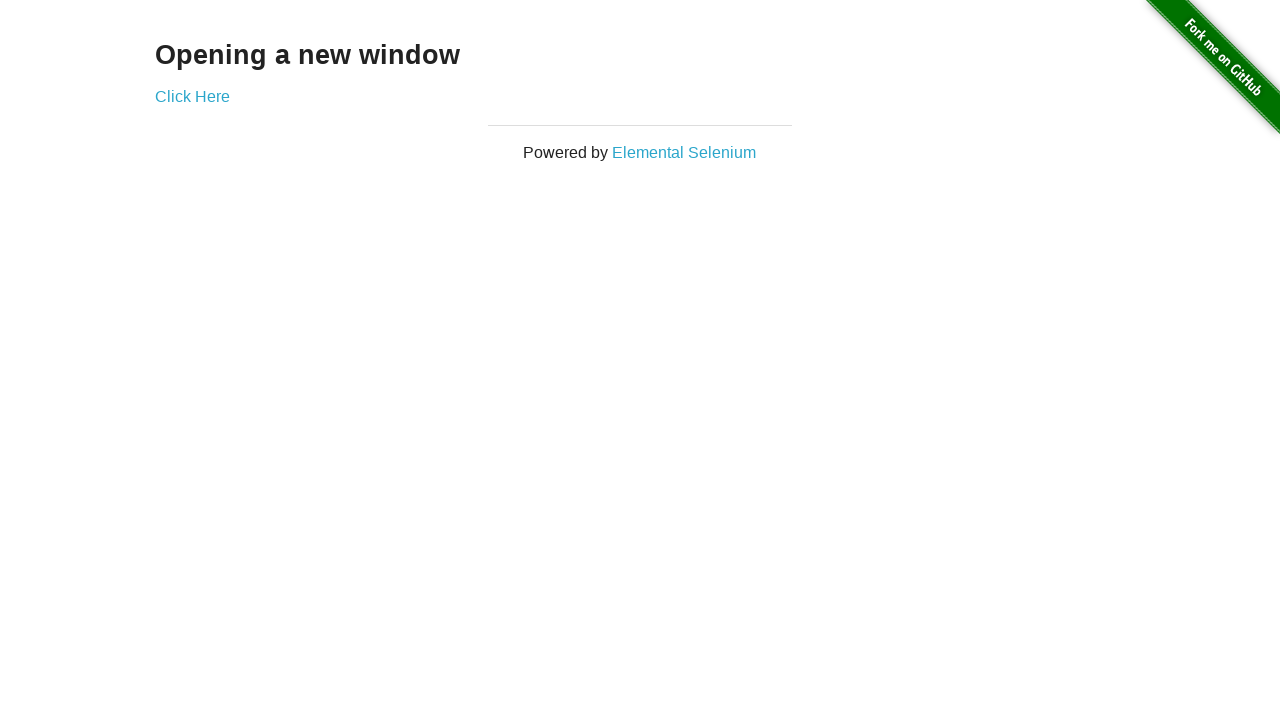

Navigated to typos page in new window
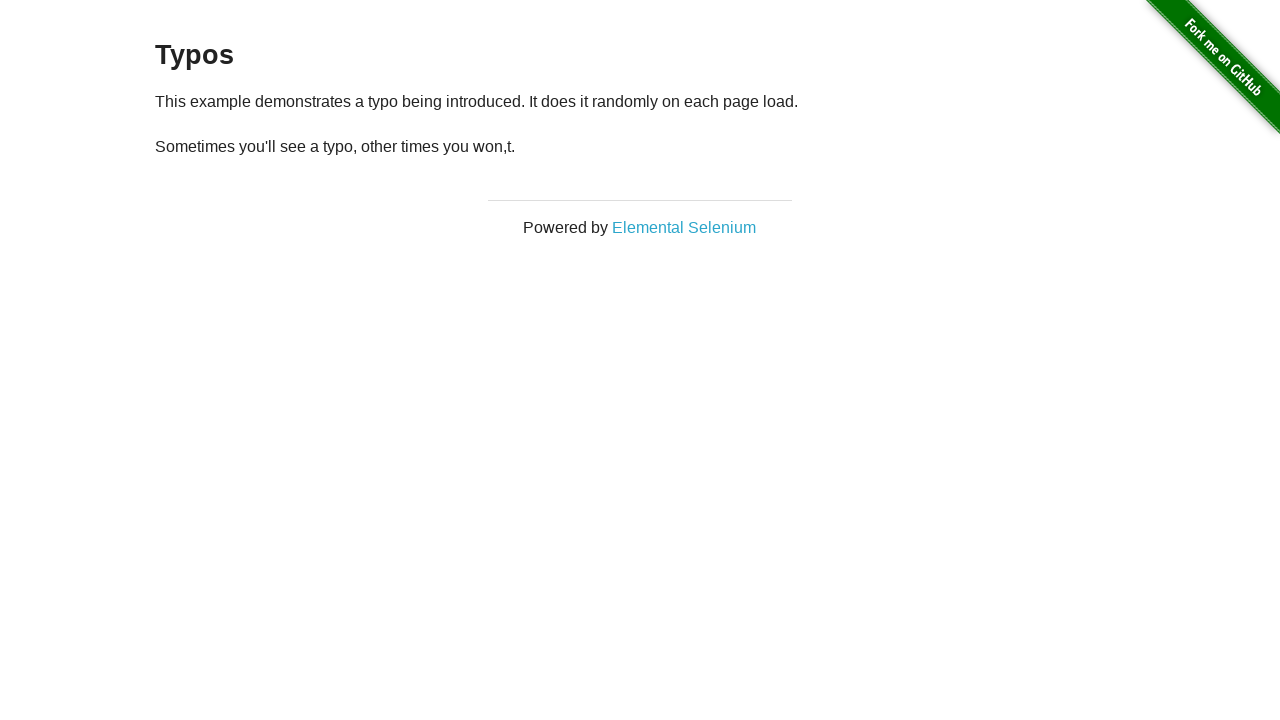

Verified that 2 windows are open
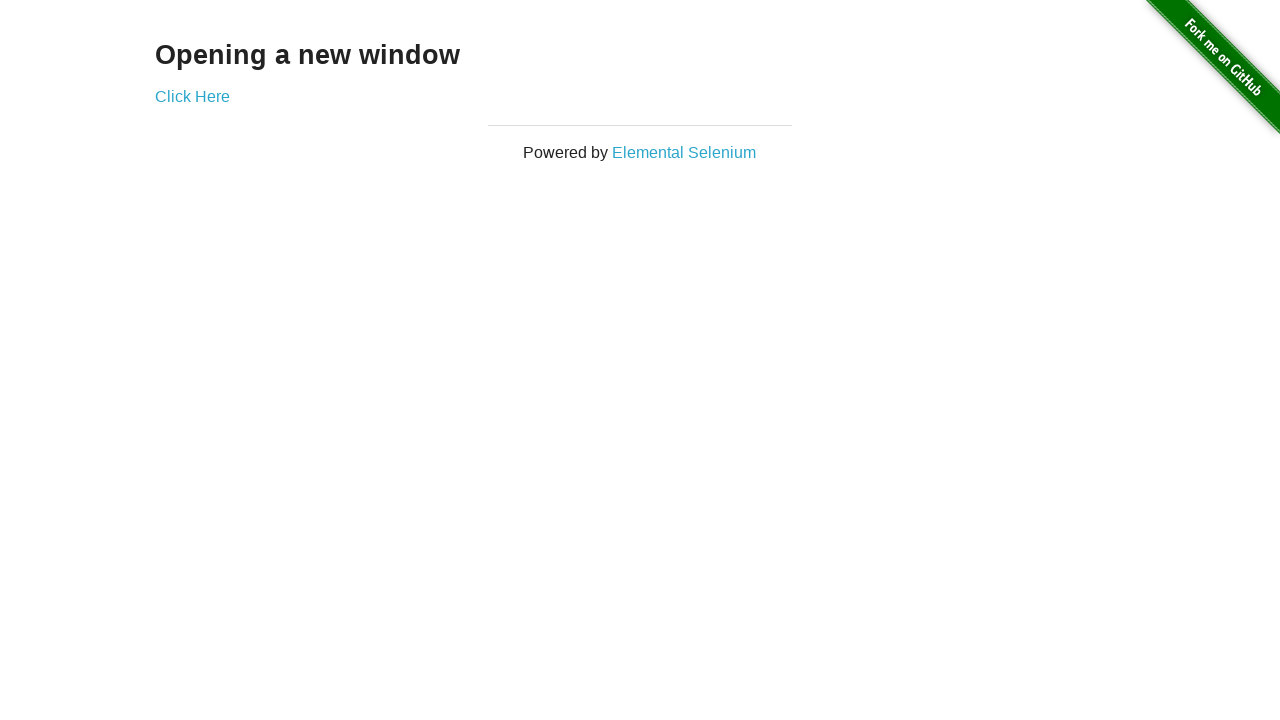

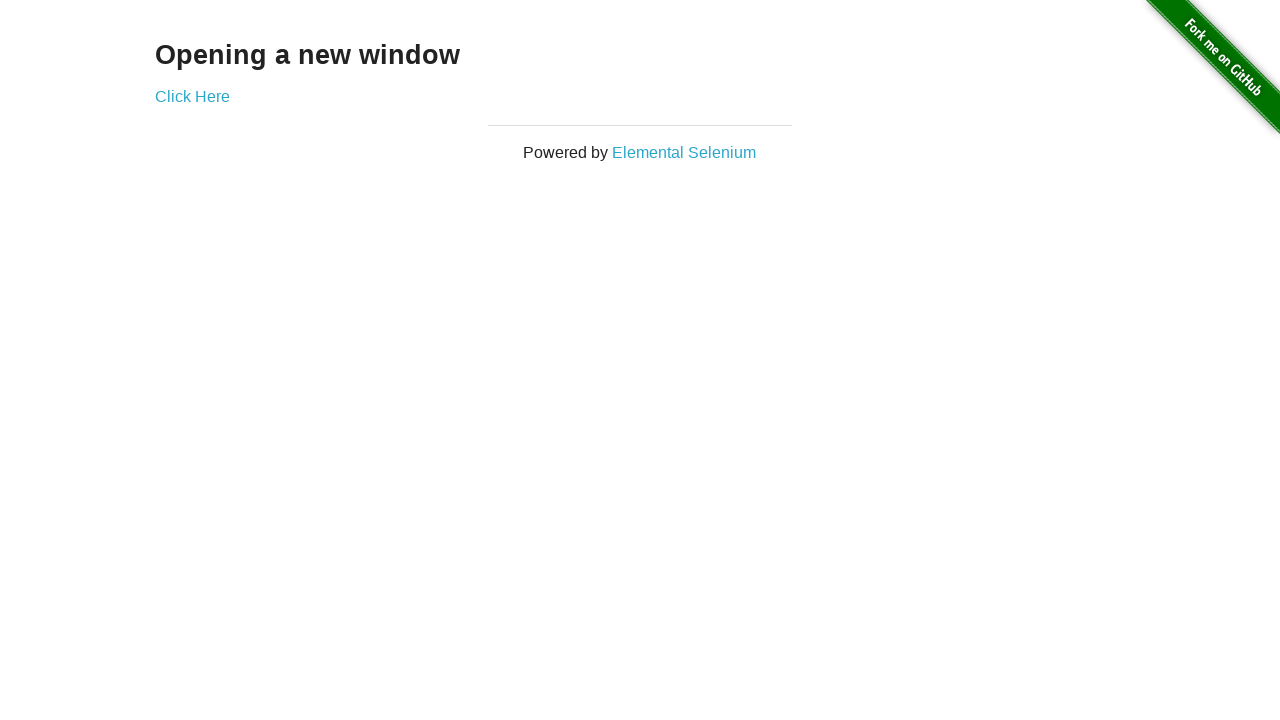